Tests various form controls including checkboxes, text input, dropdown selection, radio buttons, and show/hide functionality on an automation practice page

Starting URL: https://rahulshettyacademy.com/AutomationPractice/

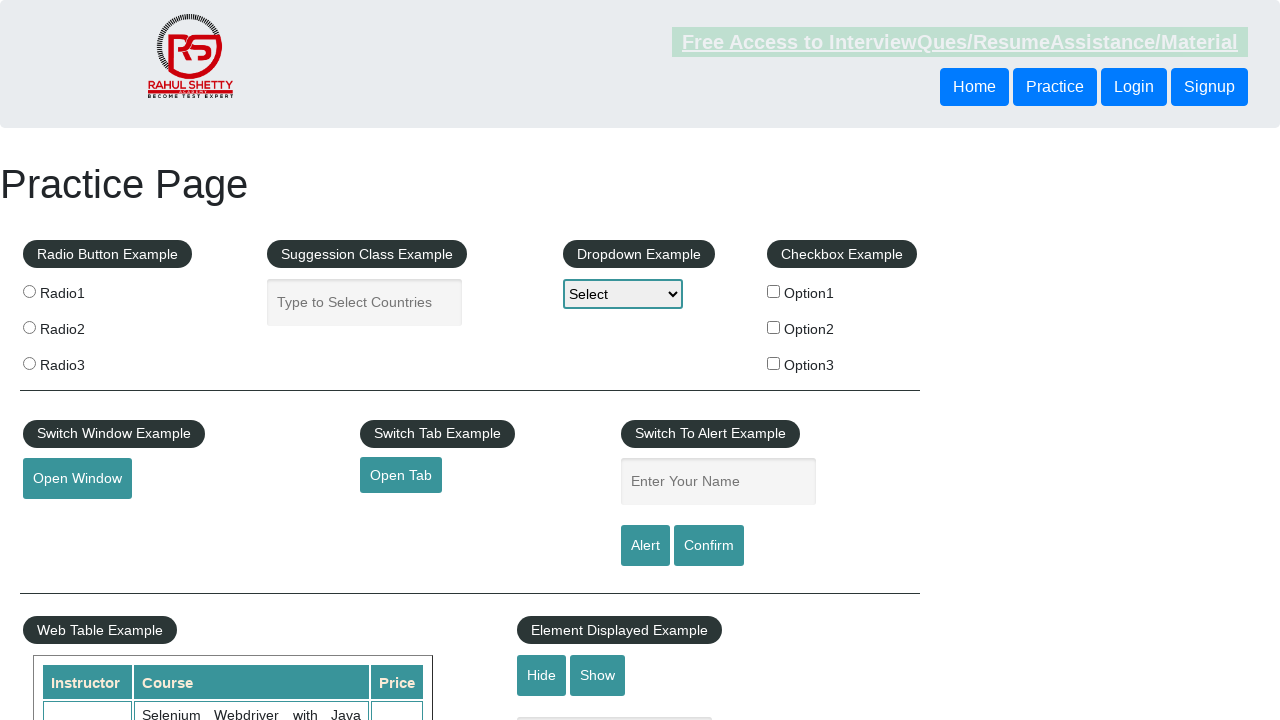

Navigated to automation practice page
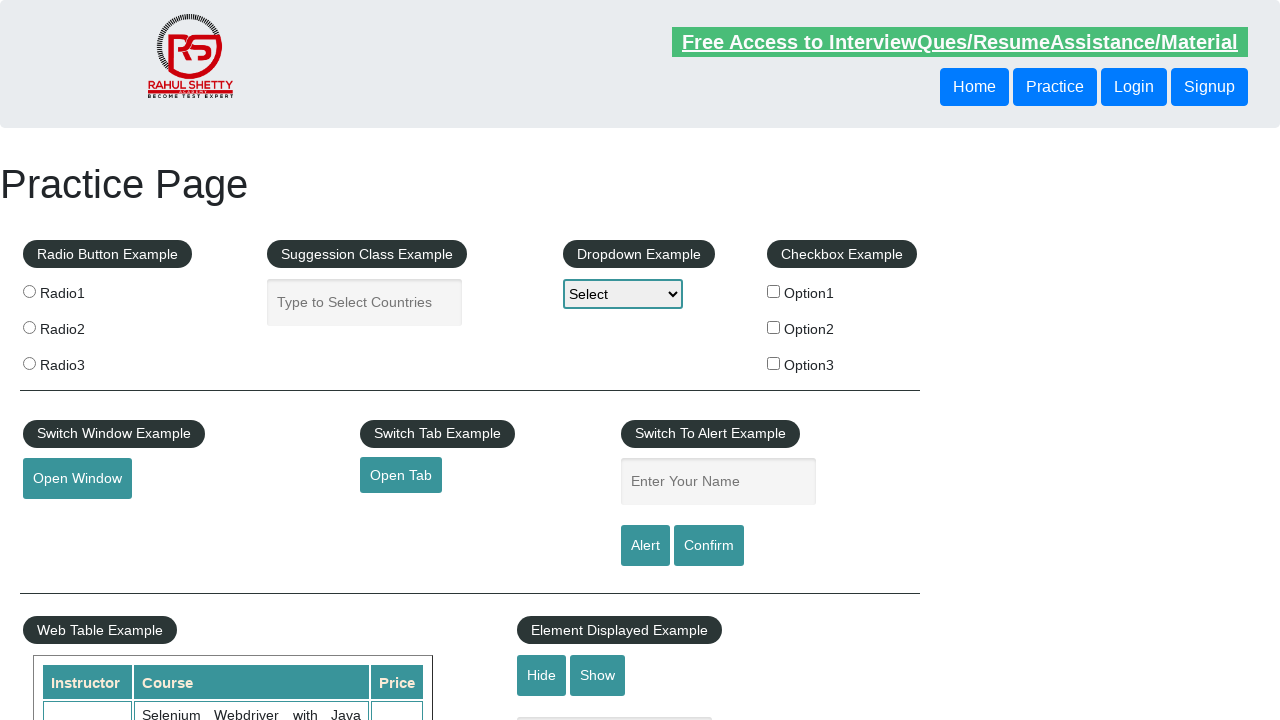

Located all checkbox elements
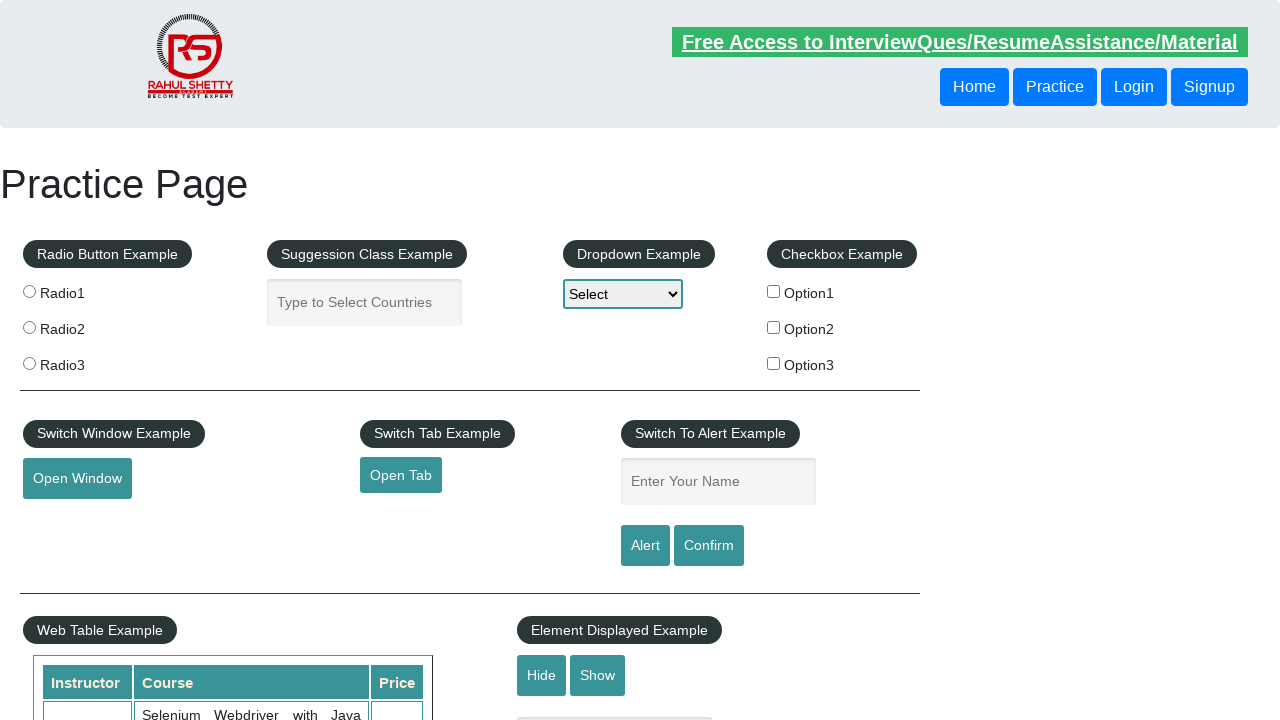

Clicked checkbox with name 'checkBoxOption1' at (774, 291) on xpath=//input[@type='checkbox'] >> nth=0
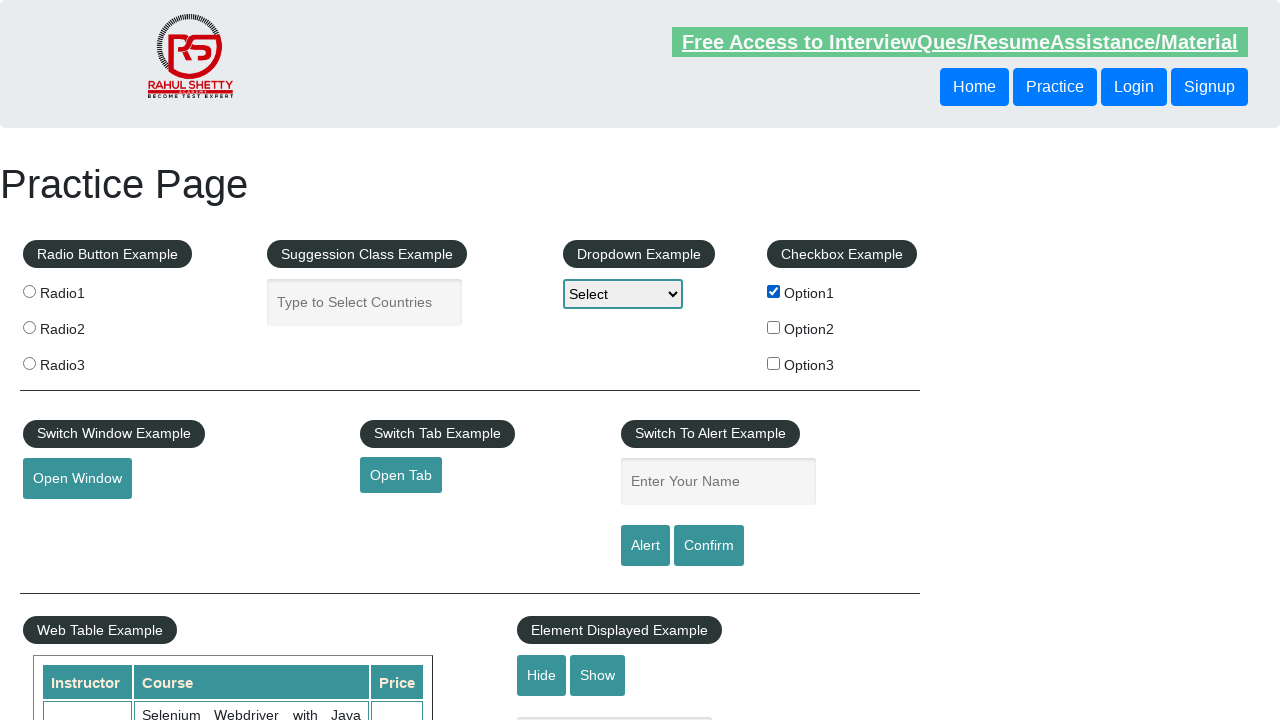

Filled autocomplete input field with '123455' on //input[@class='inputs ui-autocomplete-input']
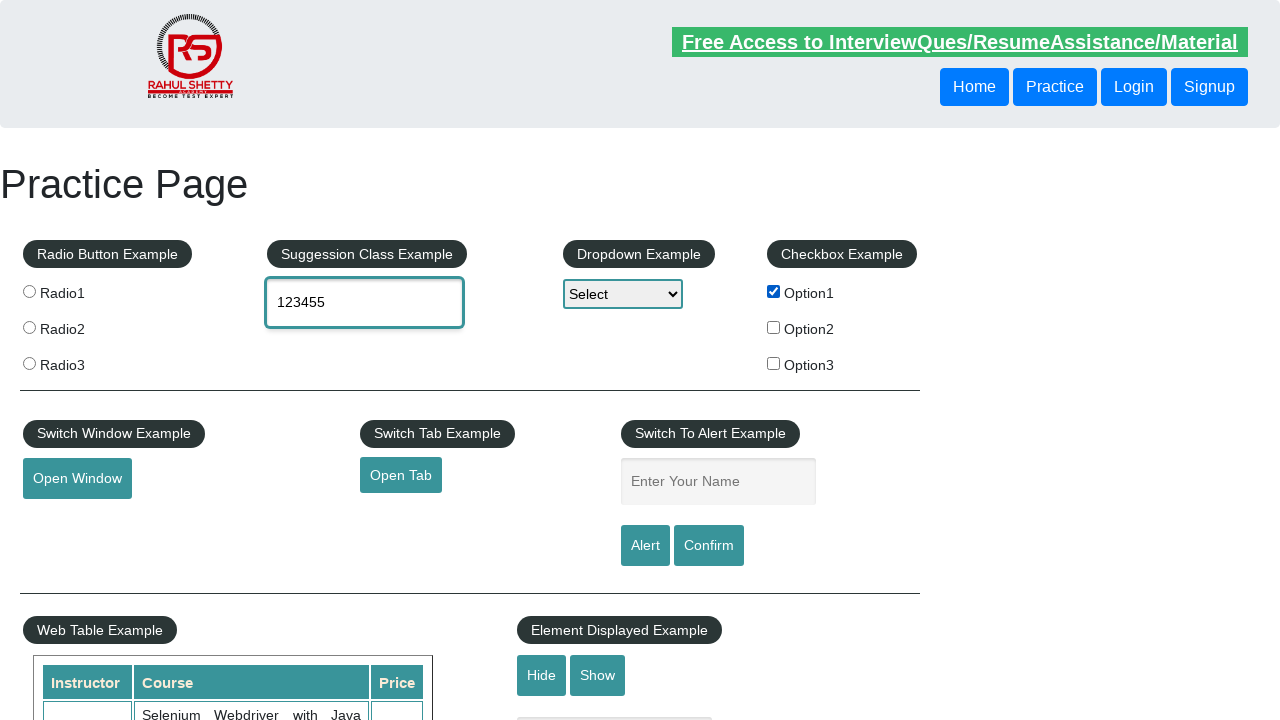

Selected 'option3' from dropdown on #dropdown-class-example
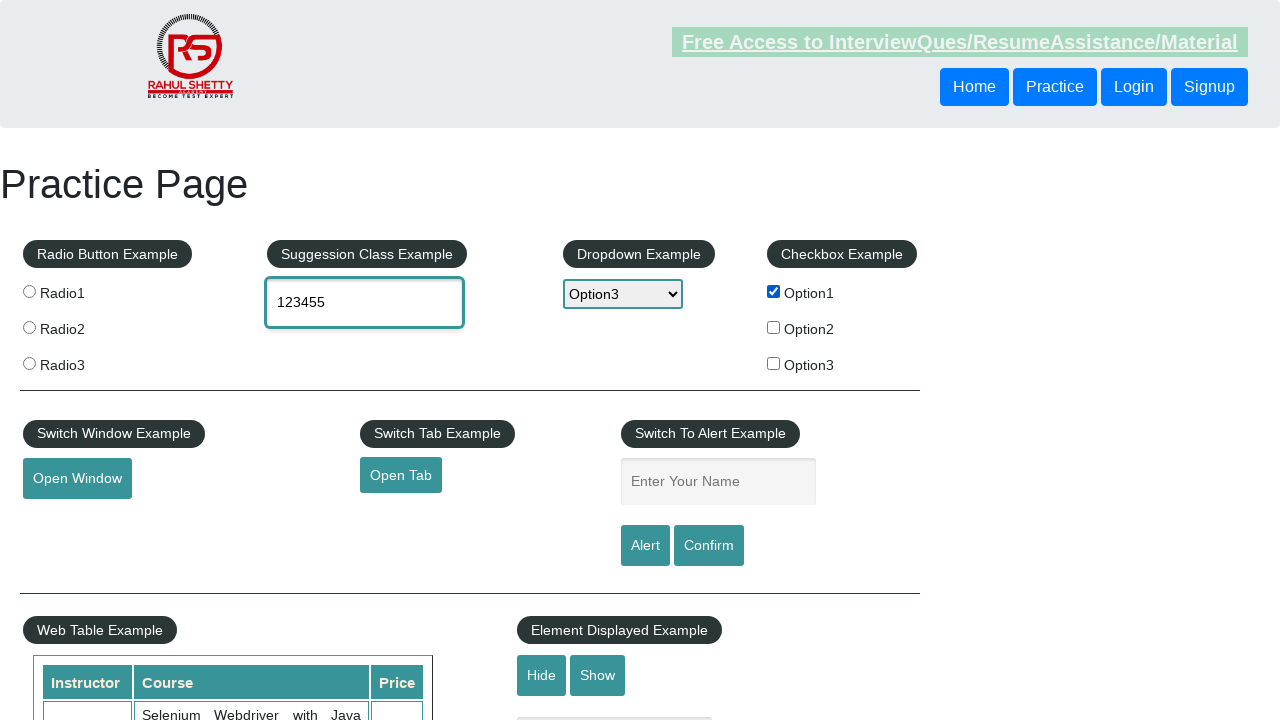

Located all radio button elements
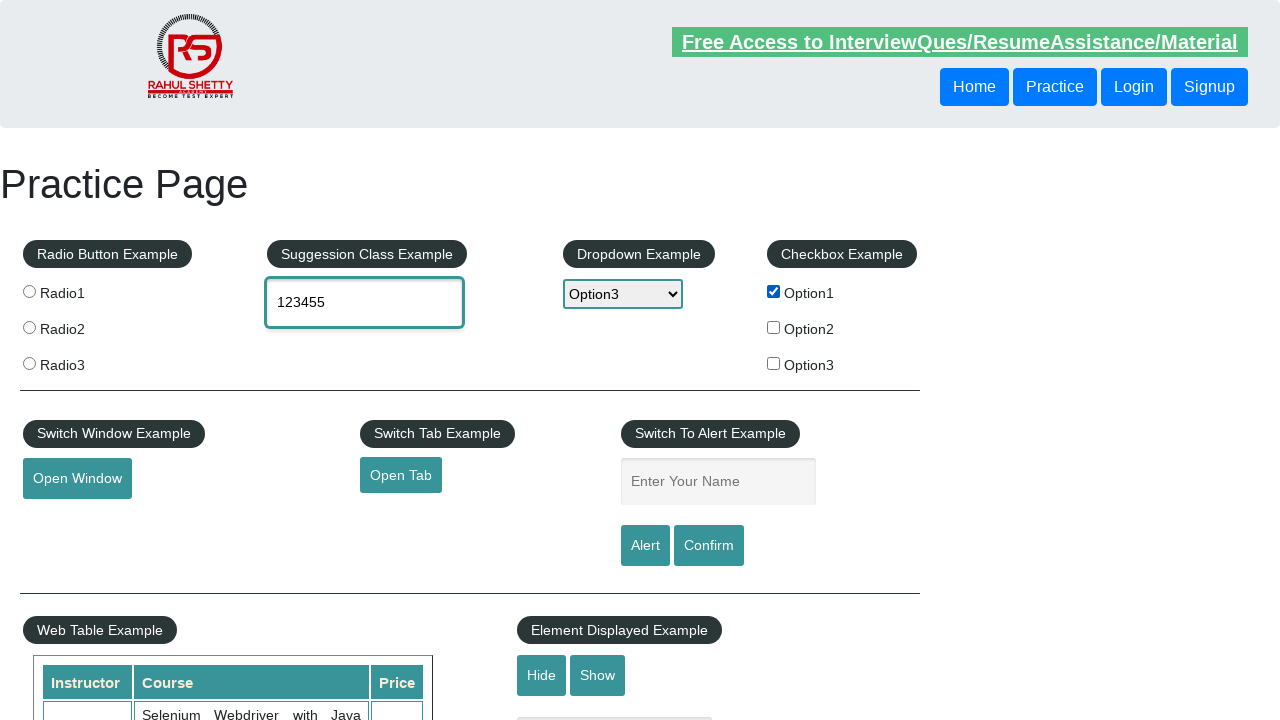

Clicked radio button with value 'radio2' at (29, 327) on xpath=//input[@class='radioButton'] >> nth=1
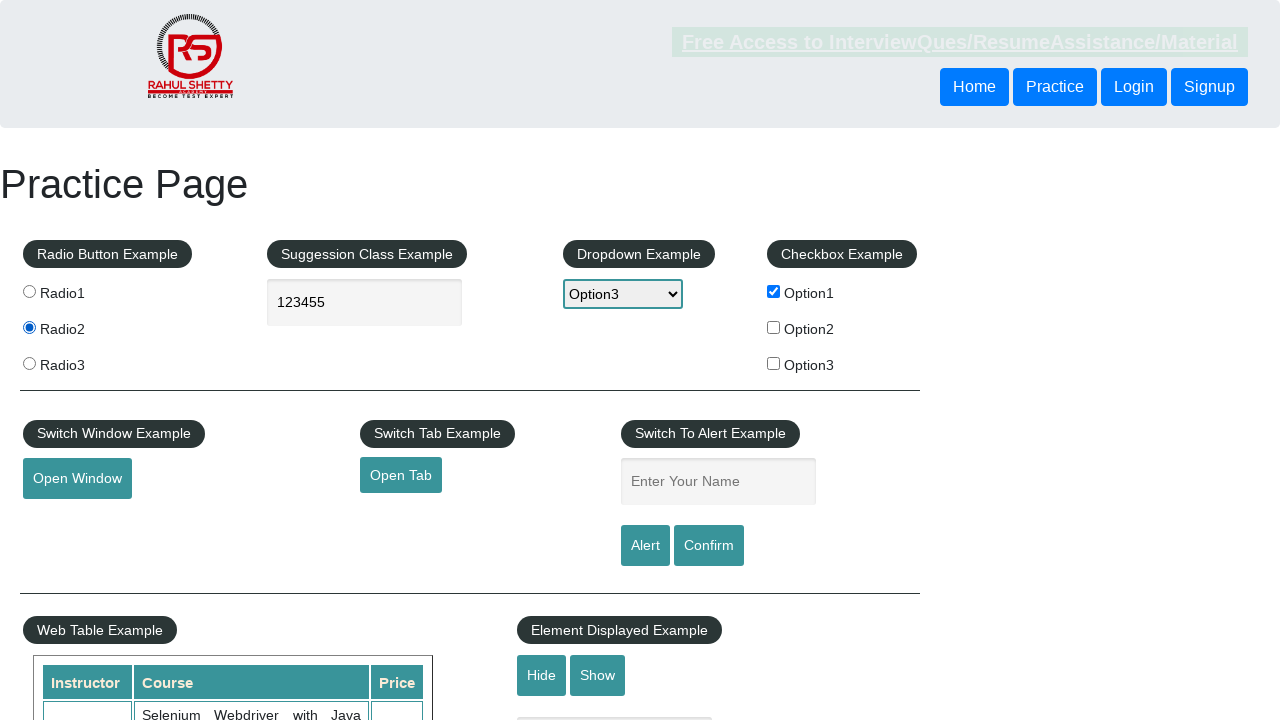

Clicked Hide button to hide text field at (542, 675) on xpath=//input[@value='Hide']
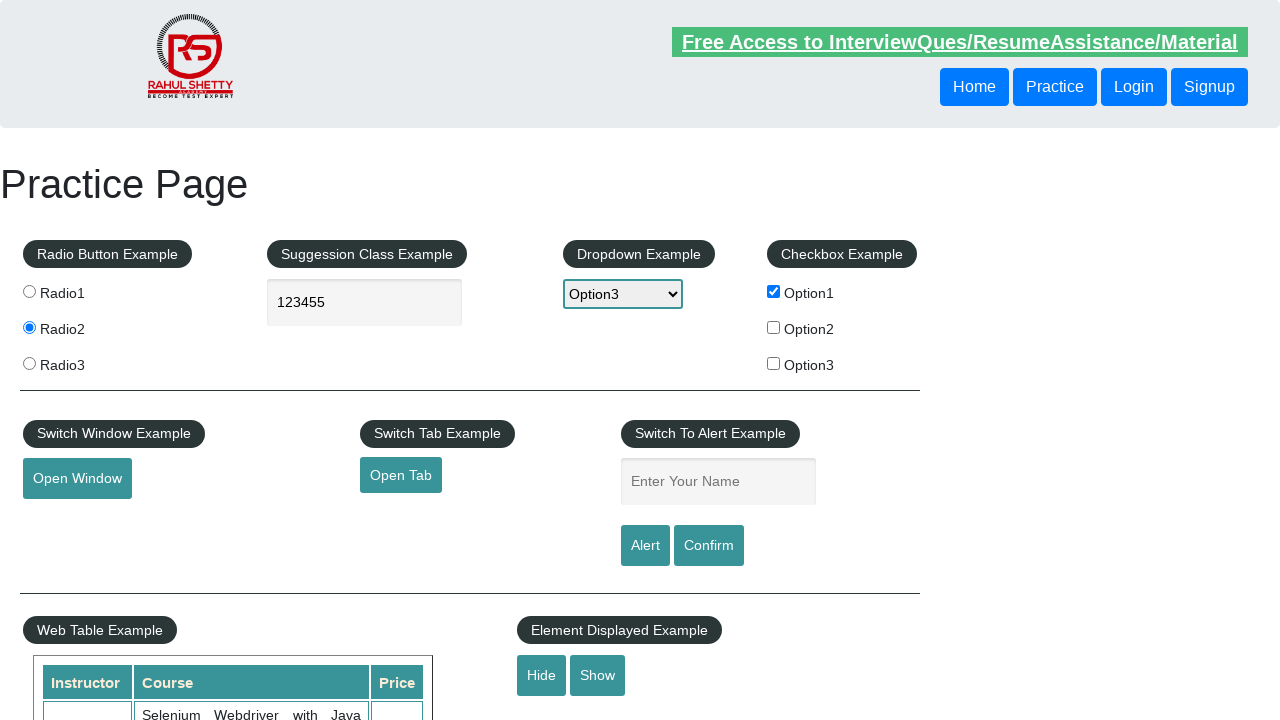

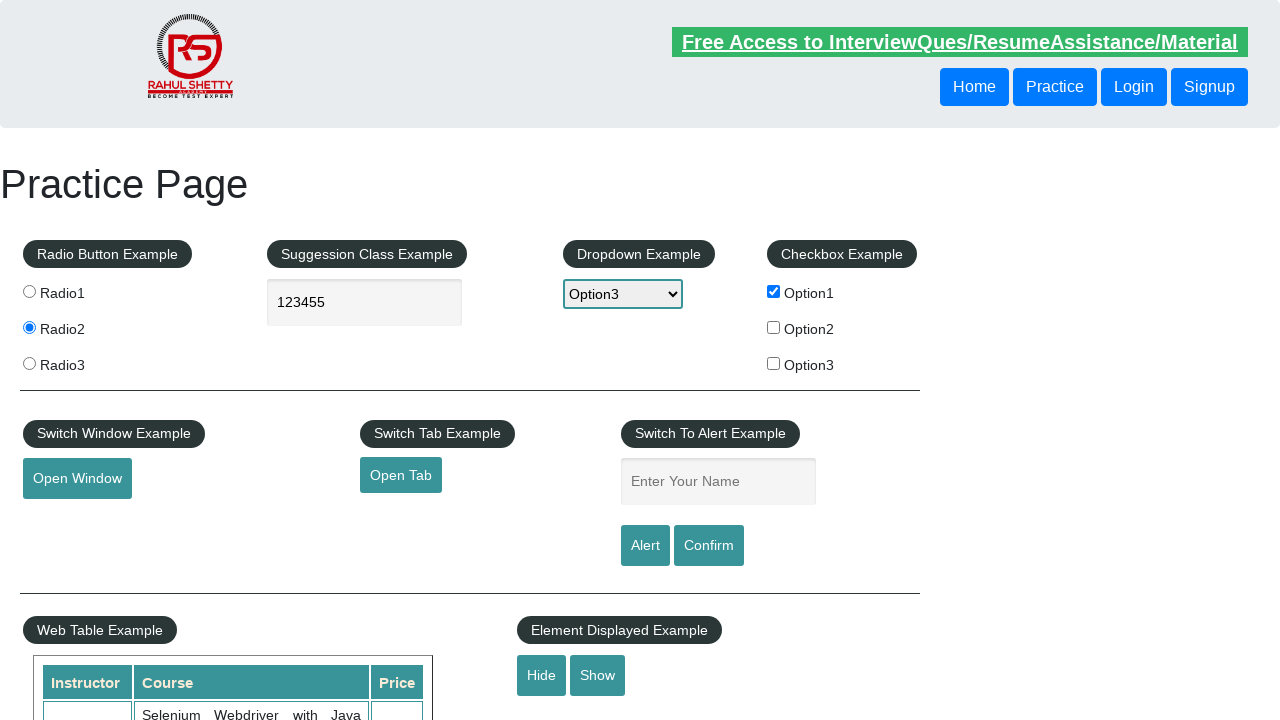